Tests dealer search functionality on Rode website by selecting Vietnam as country, entering Ho Chi Minh as search query, and searching for dealers

Starting URL: https://rode.com/en/support/where-to-buy

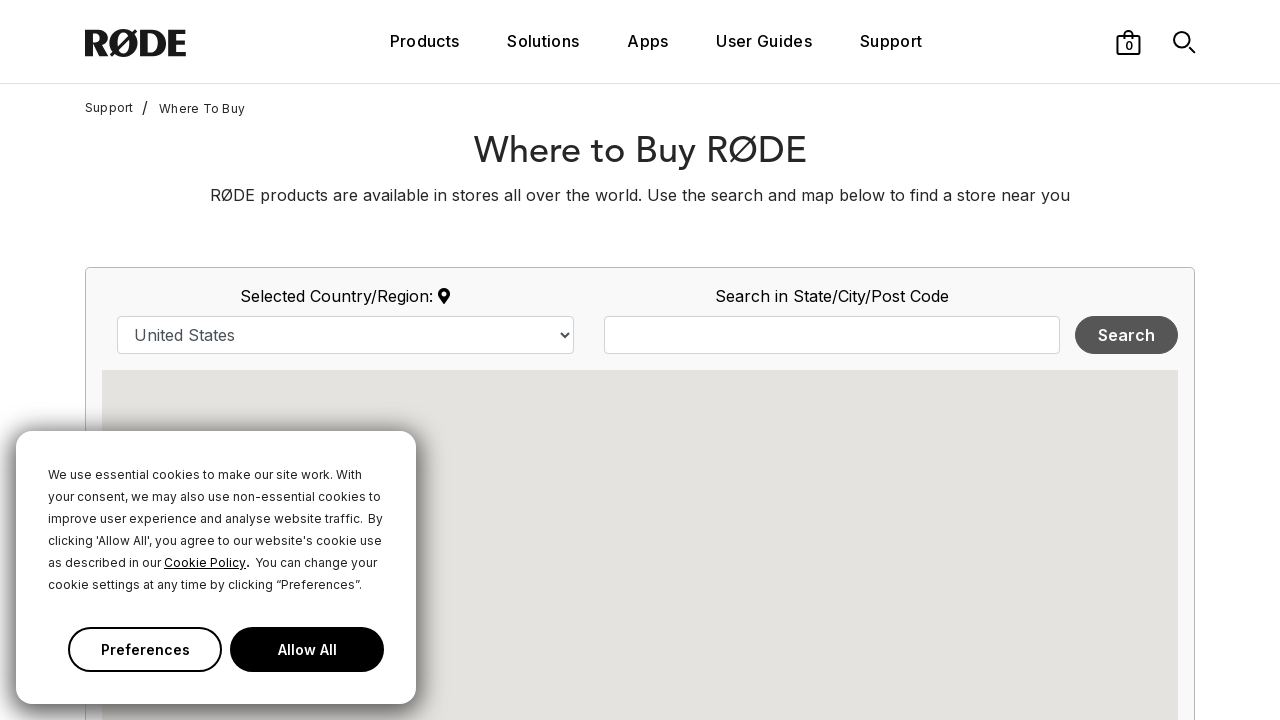

Selected Vietnam from country dropdown on select#country
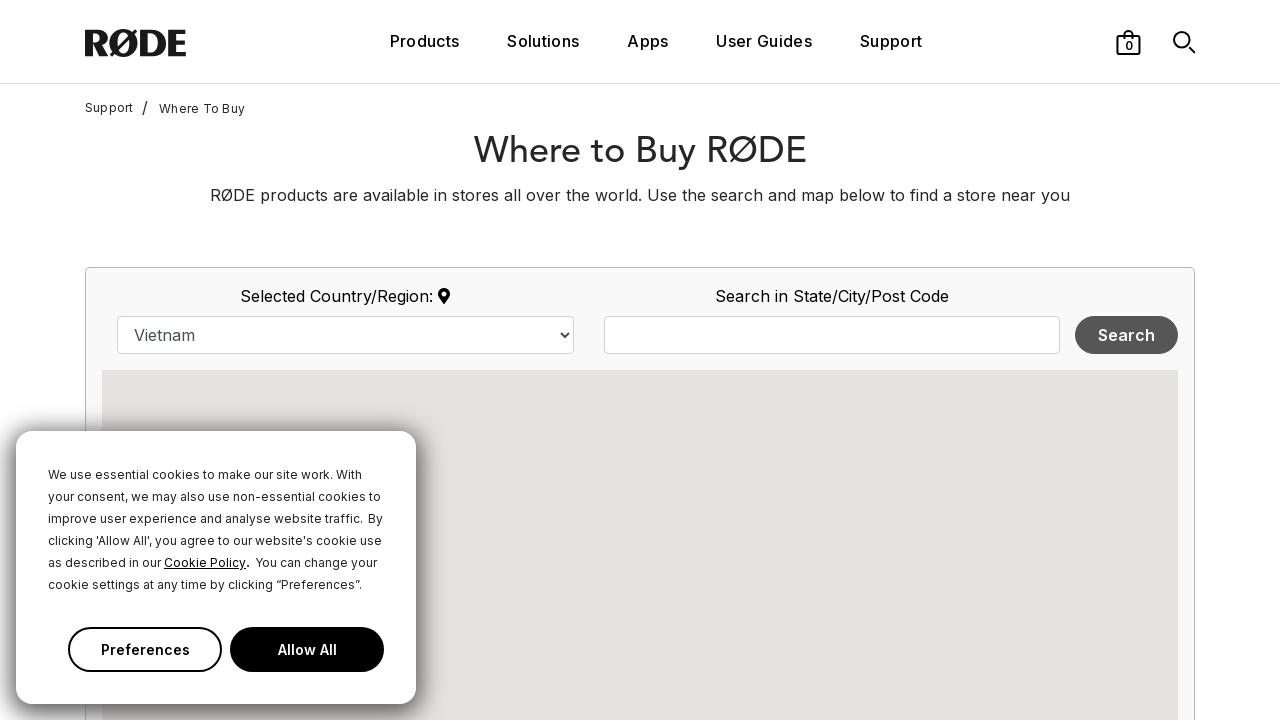

Entered 'Ho Chi Minh' in search query field on input#map_search_query
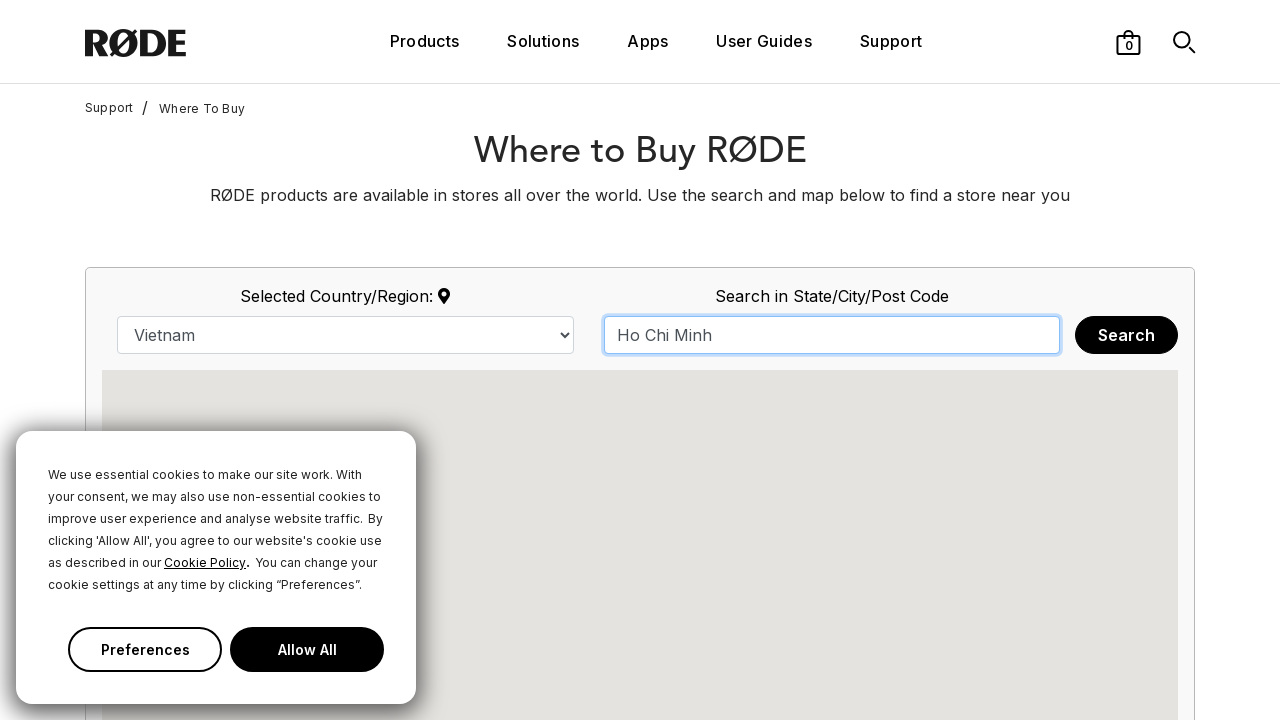

Clicked Search button to find dealers at (1126, 335) on xpath=//button[text()='Search']
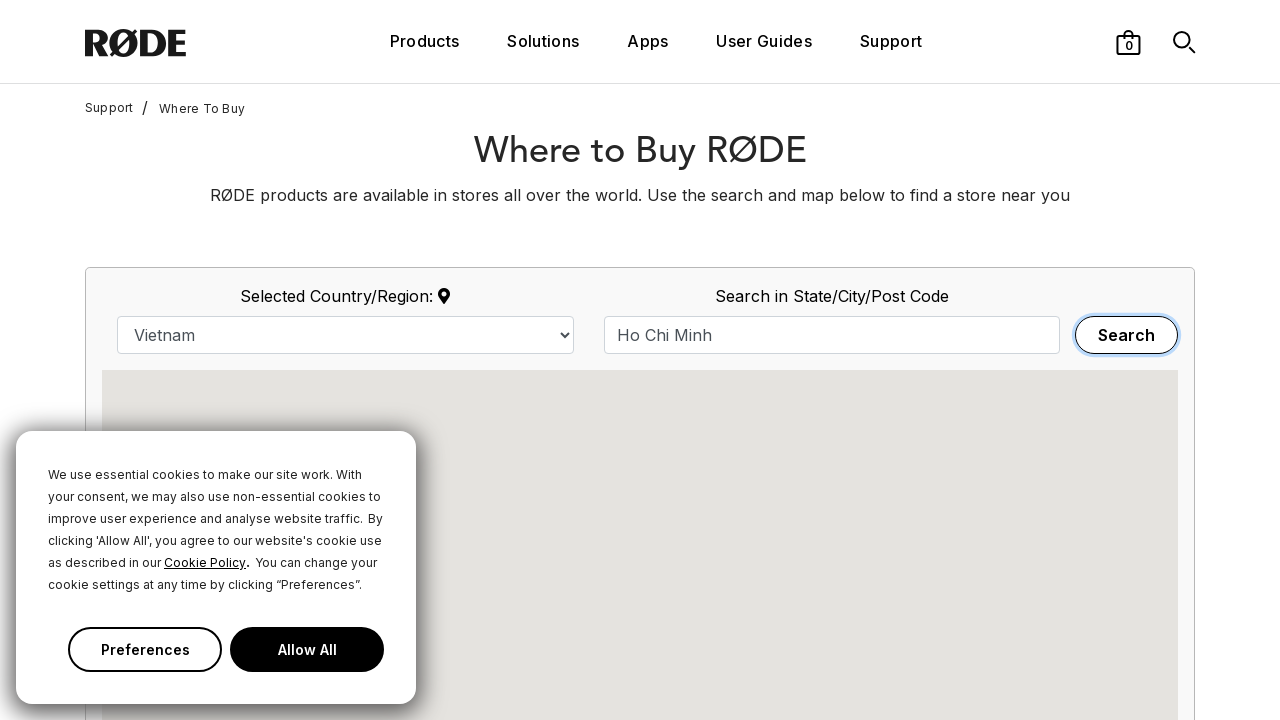

Dealer results loaded successfully
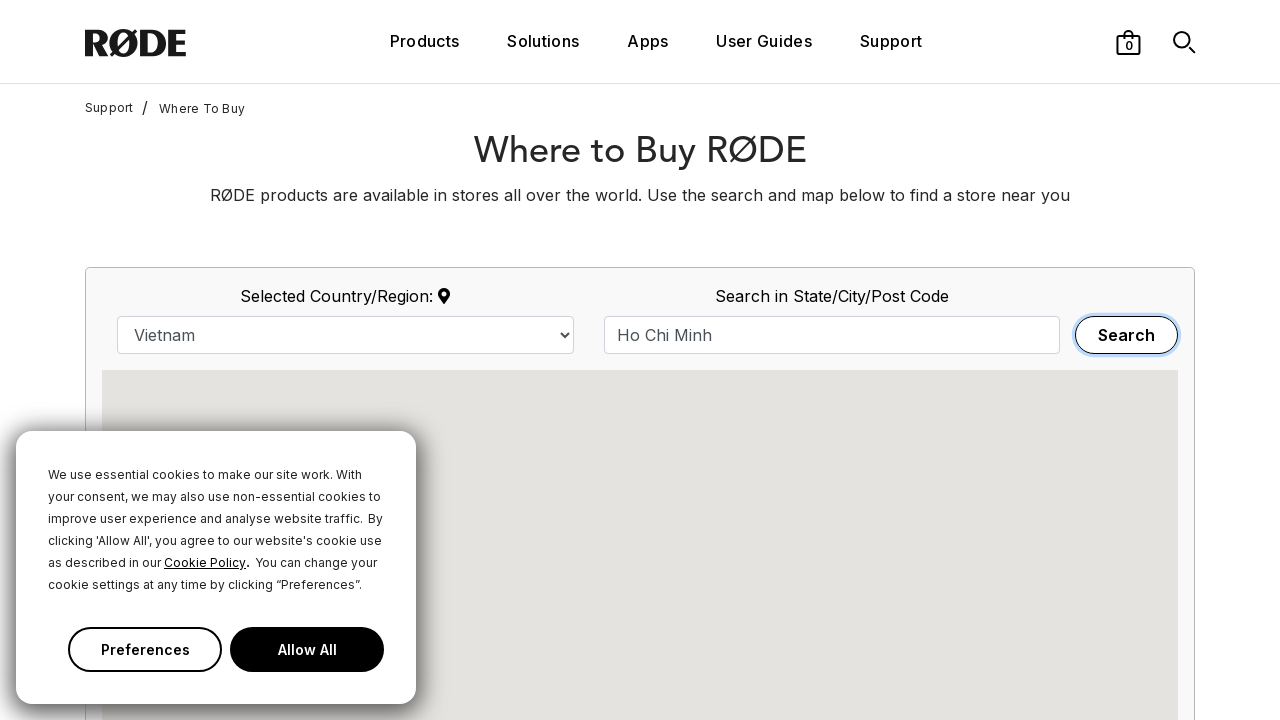

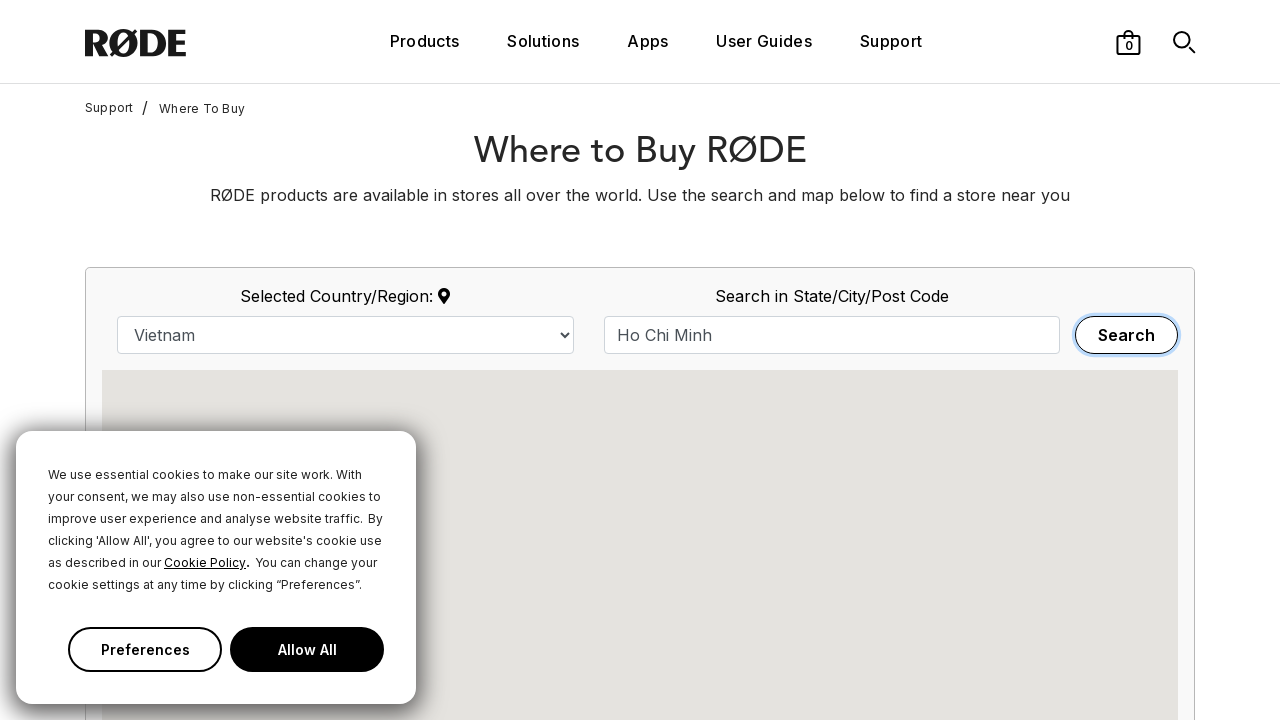